Tests double-click functionality by double-clicking a "Copy Text" button which copies text from one field to another

Starting URL: https://testautomationpractice.blogspot.com/#

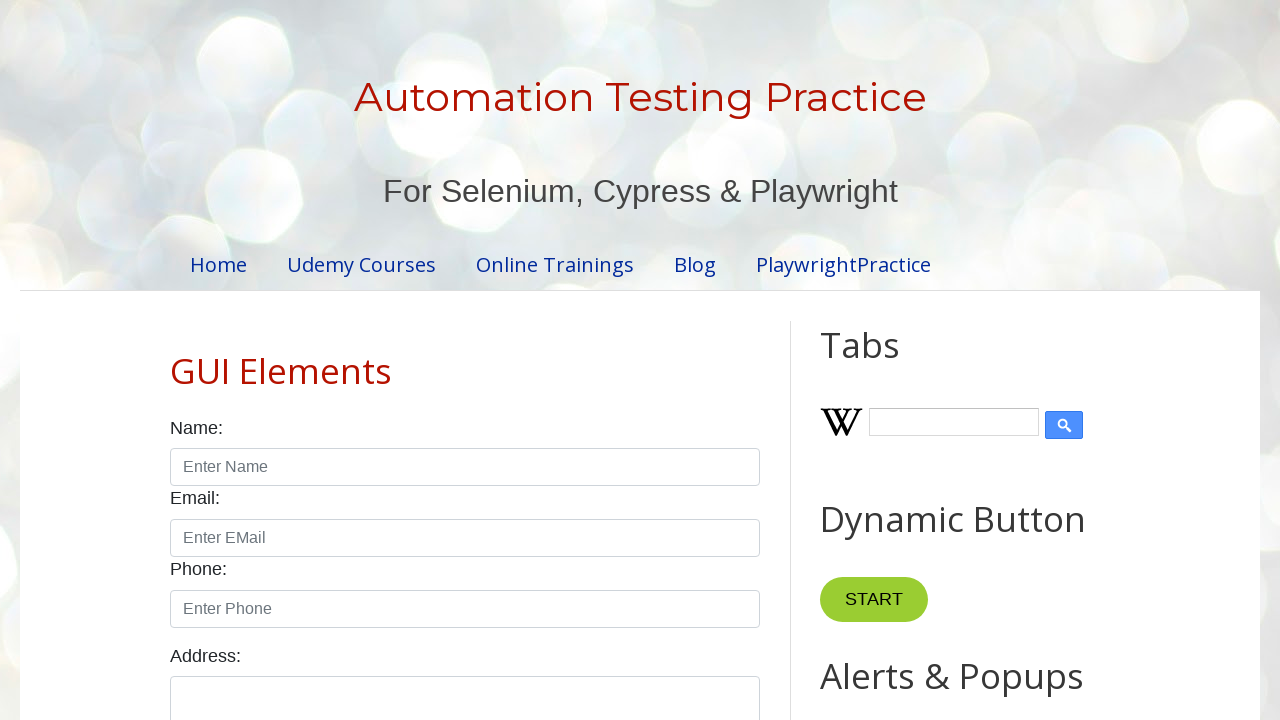

Located the 'Copy Text' button element
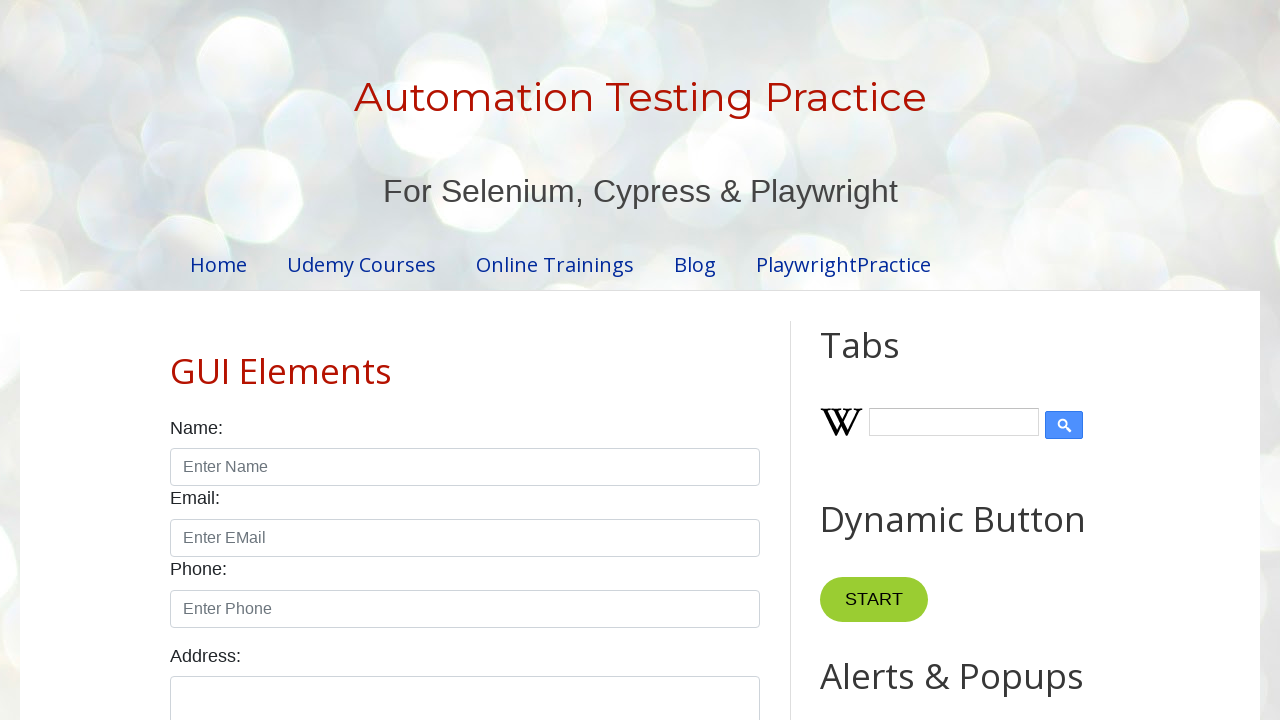

Hovered over the 'Copy Text' button at (885, 360) on xpath=//button[text()='Copy Text']
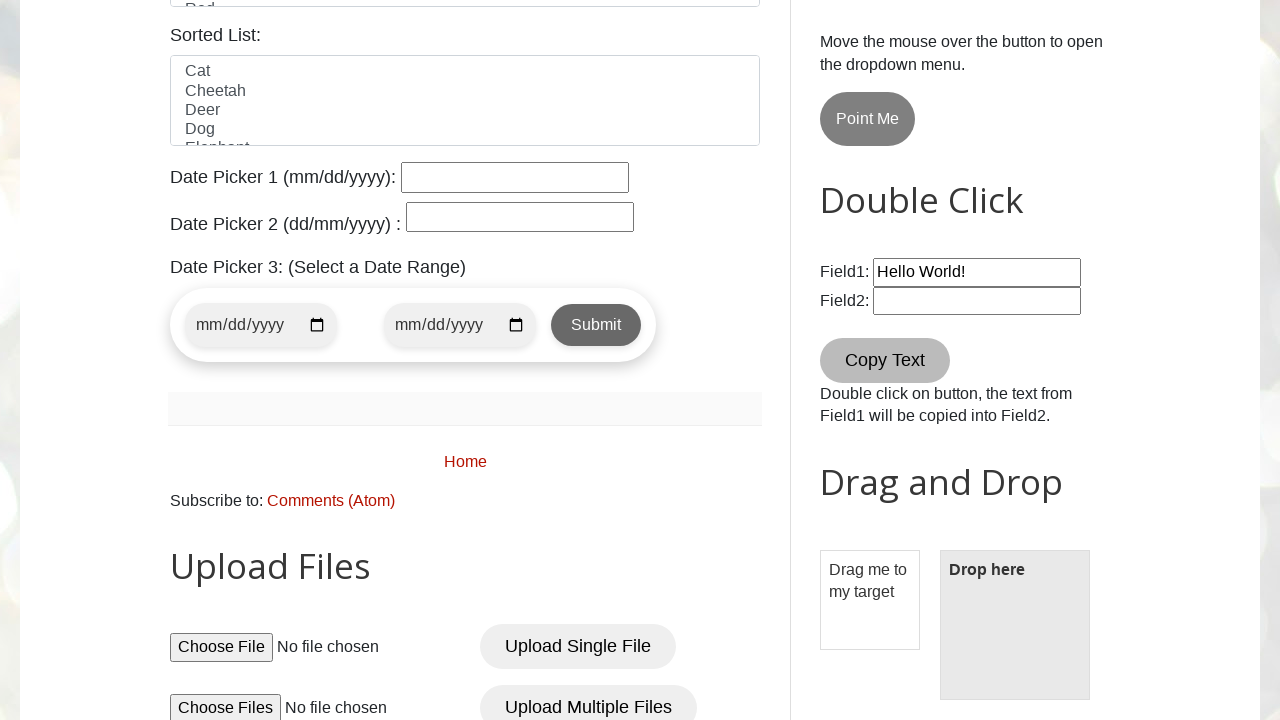

Double-clicked the 'Copy Text' button to copy text from field1 to field2 at (885, 360) on xpath=//button[text()='Copy Text']
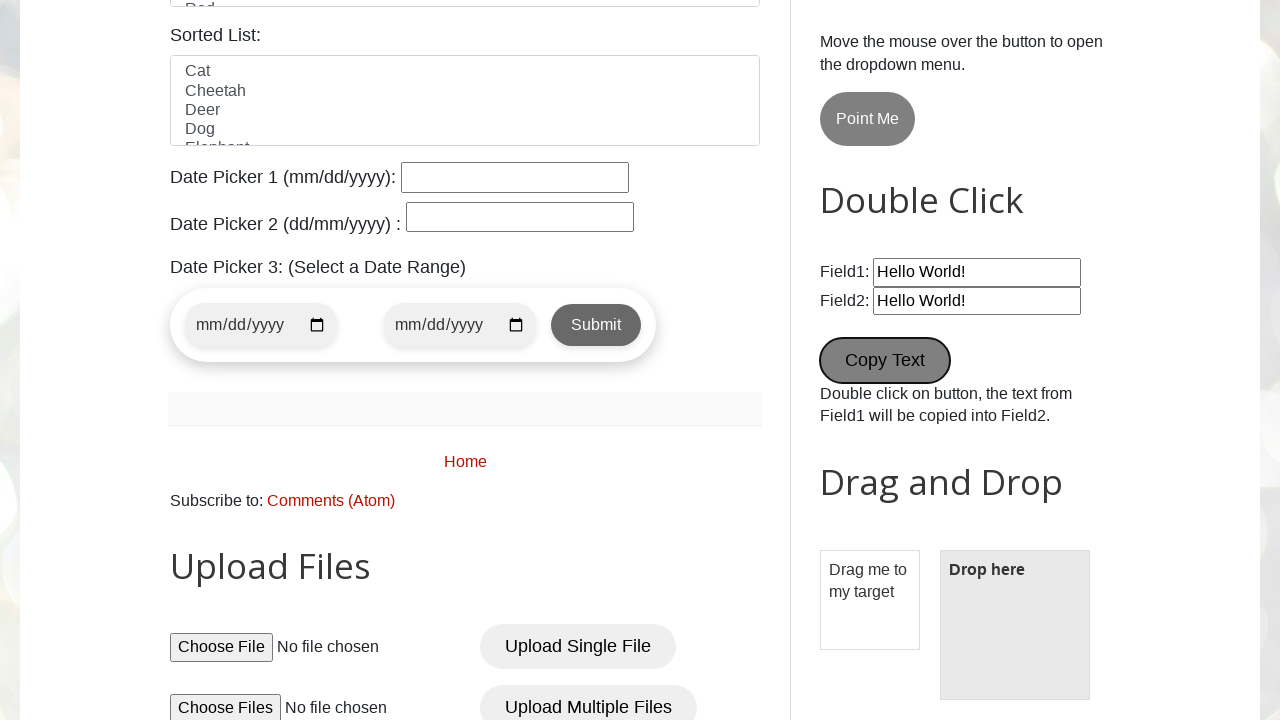

Waited for field2 to be populated with copied text
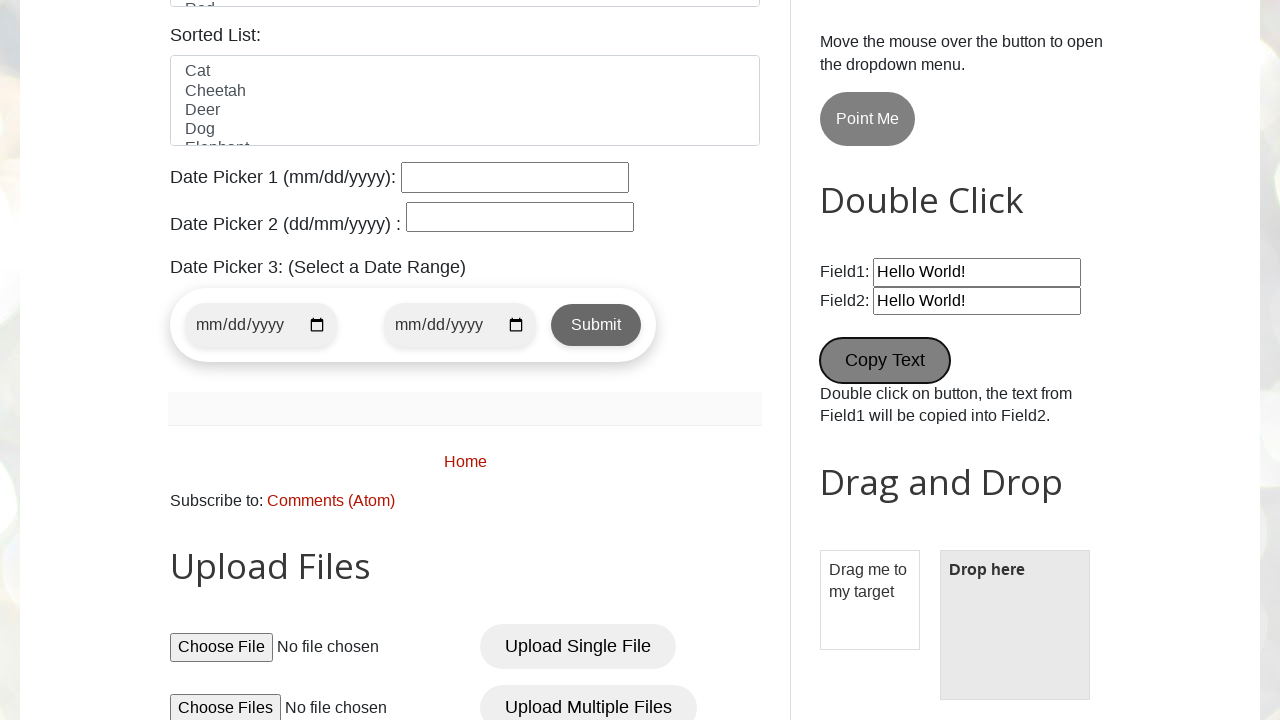

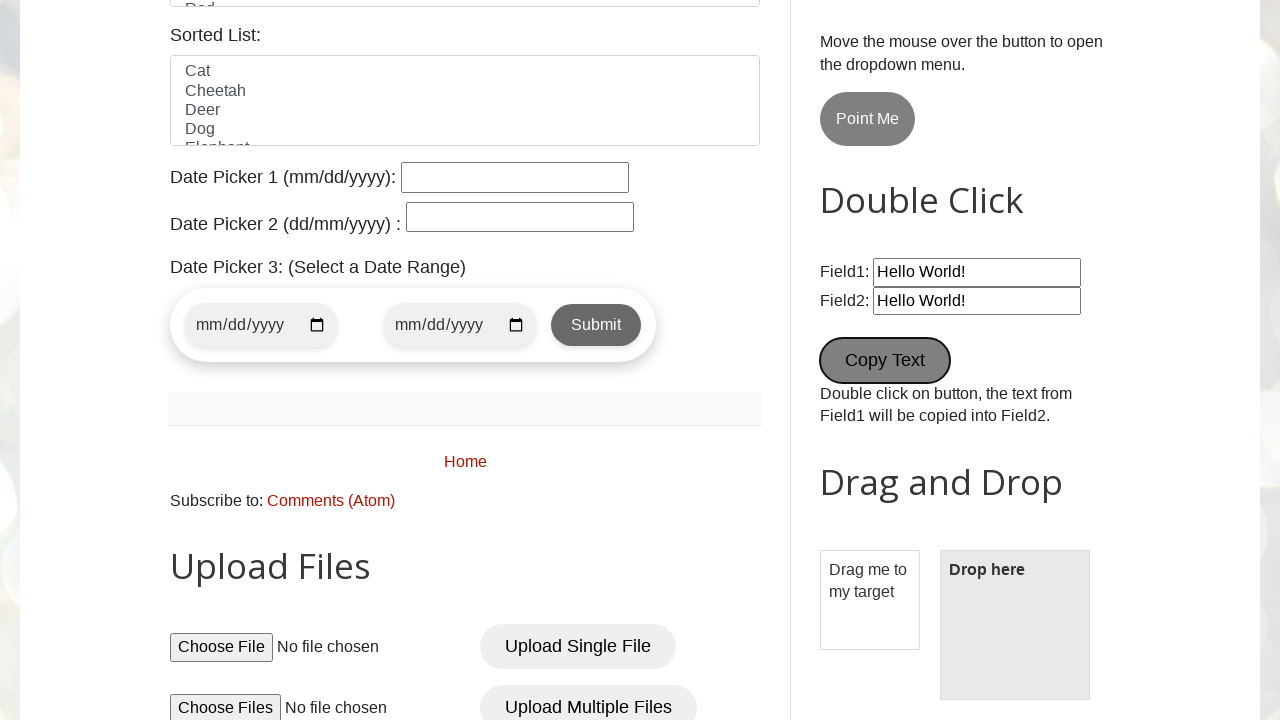